Tests right-click context menu on a specific element

Starting URL: https://jqueryui.com/

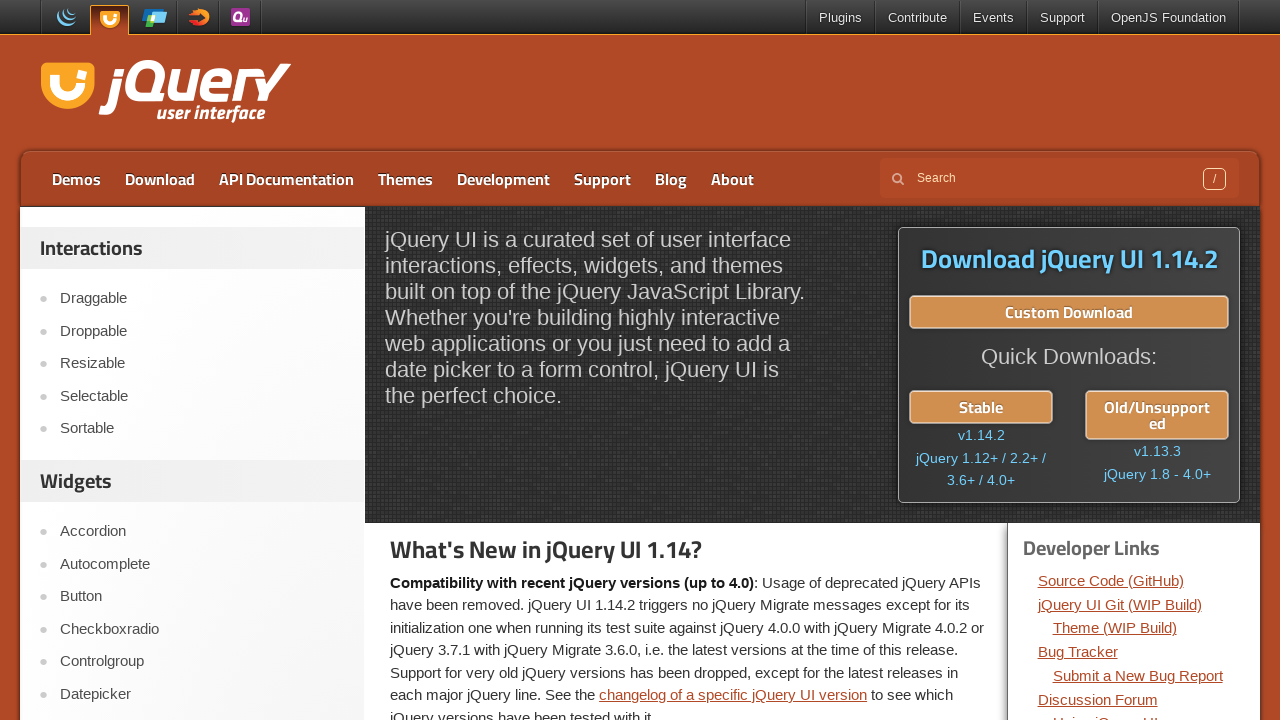

Right-clicked on Sortable link to open context menu at (202, 429) on xpath=//a[contains(text(),'Sortable')]
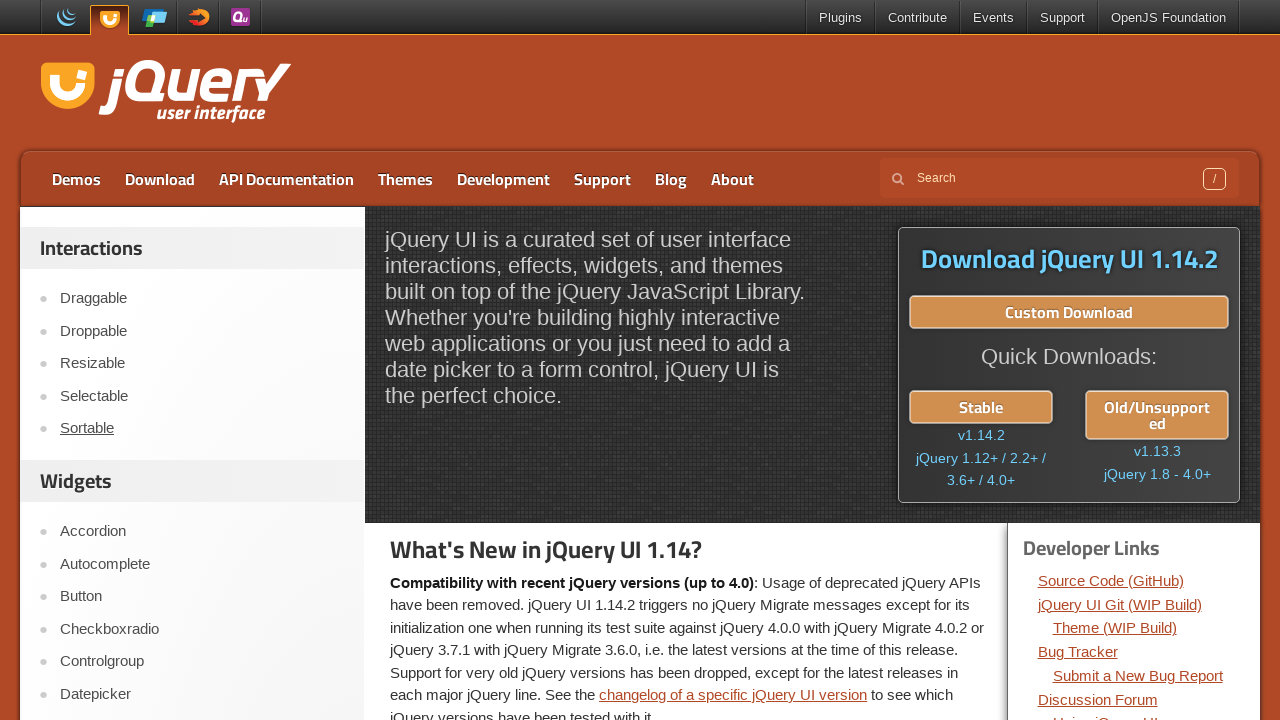

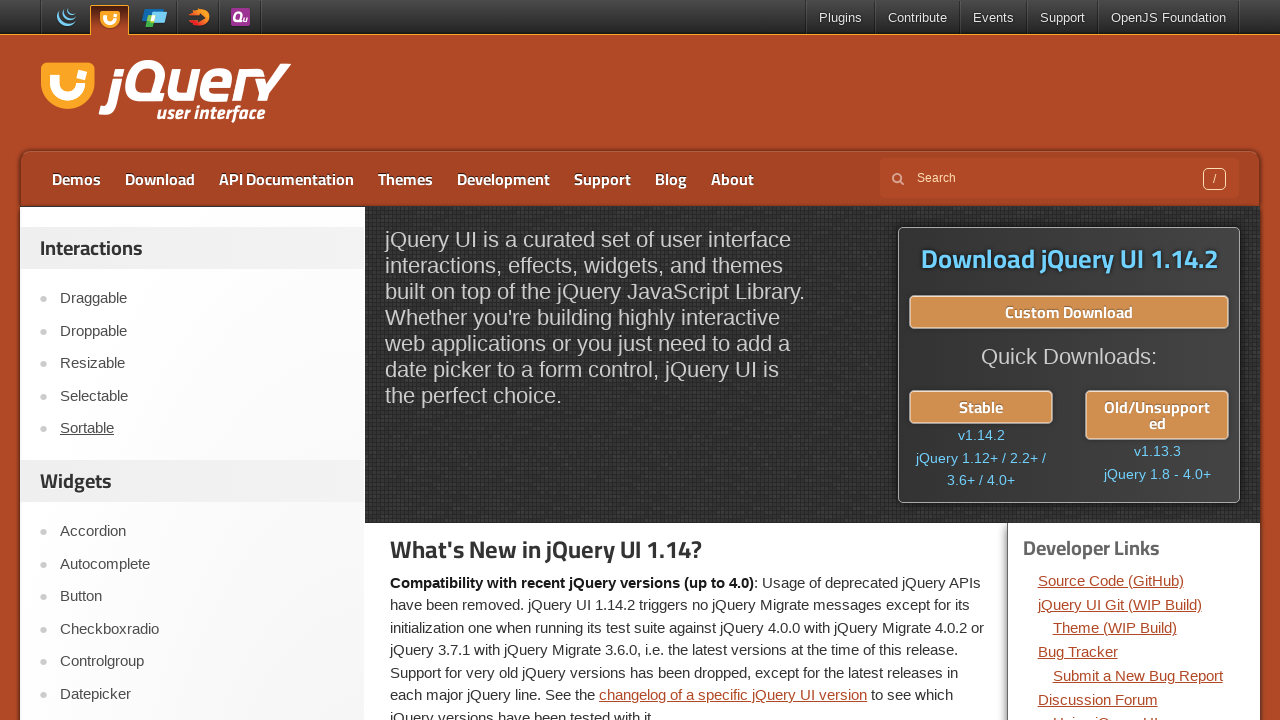